Tests dropdown selection functionality by selecting a specific date (December 1st, 1933) using different selection methods (visible text, value attribute, and index) and verifying the selections are correct.

Starting URL: https://practice.cydeo.com/dropdown

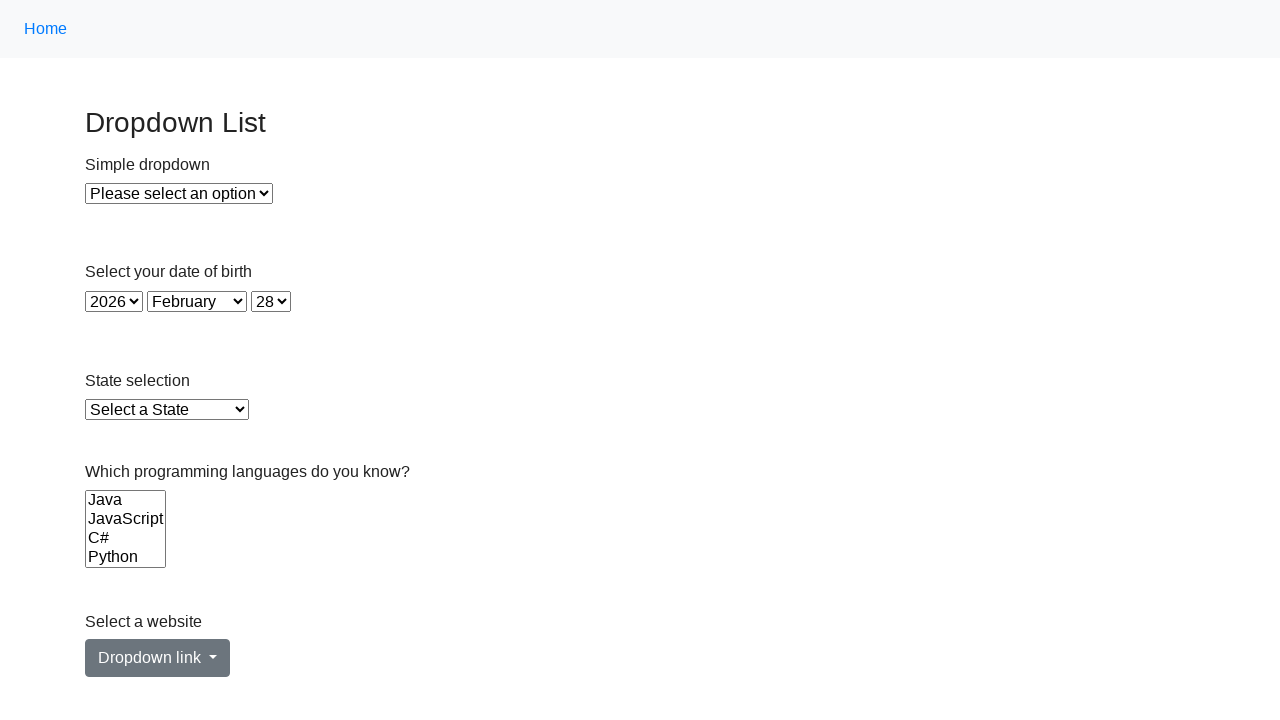

Selected year 1933 using visible text on select#year
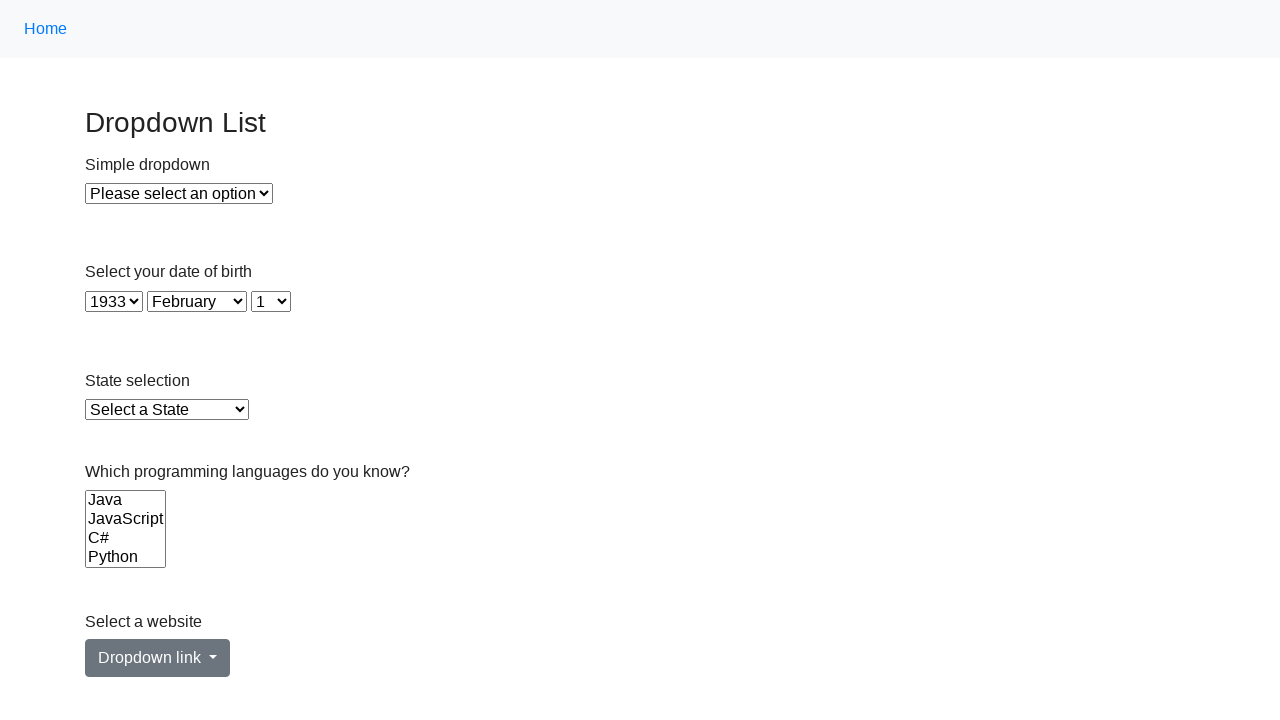

Selected month December (value 11) using value attribute on select#month
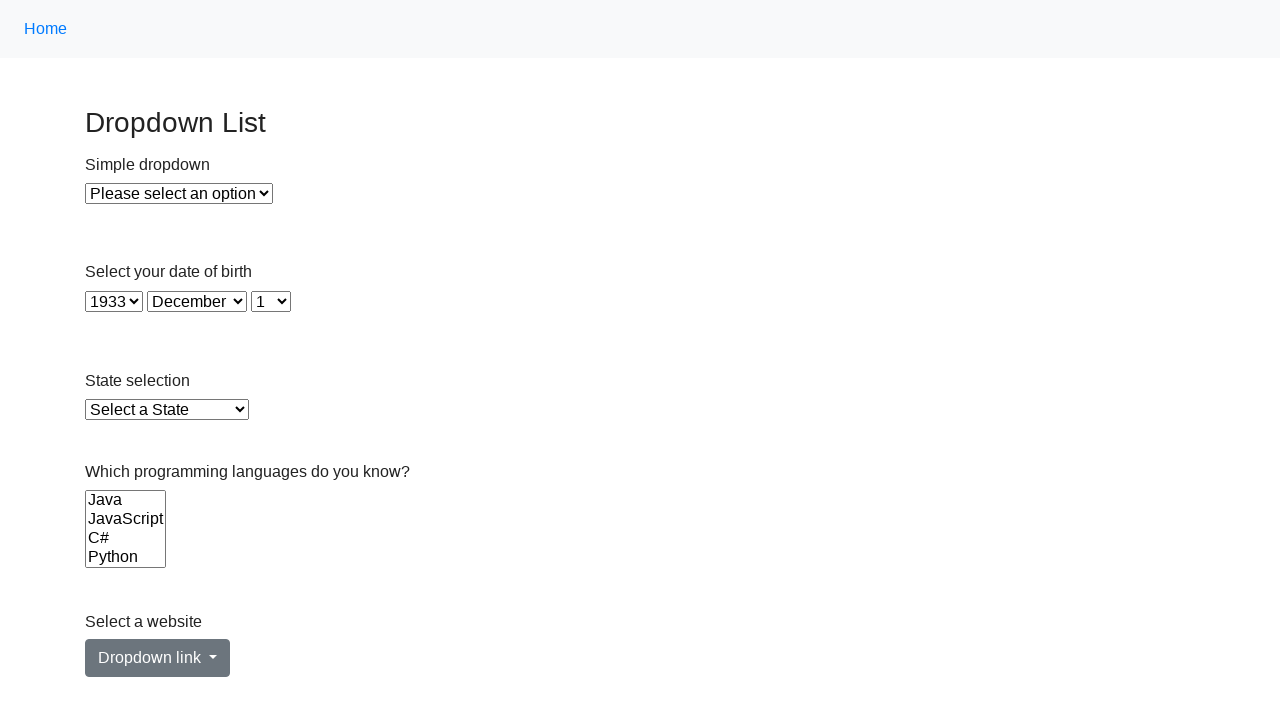

Selected day 1 using index 0 on select#day
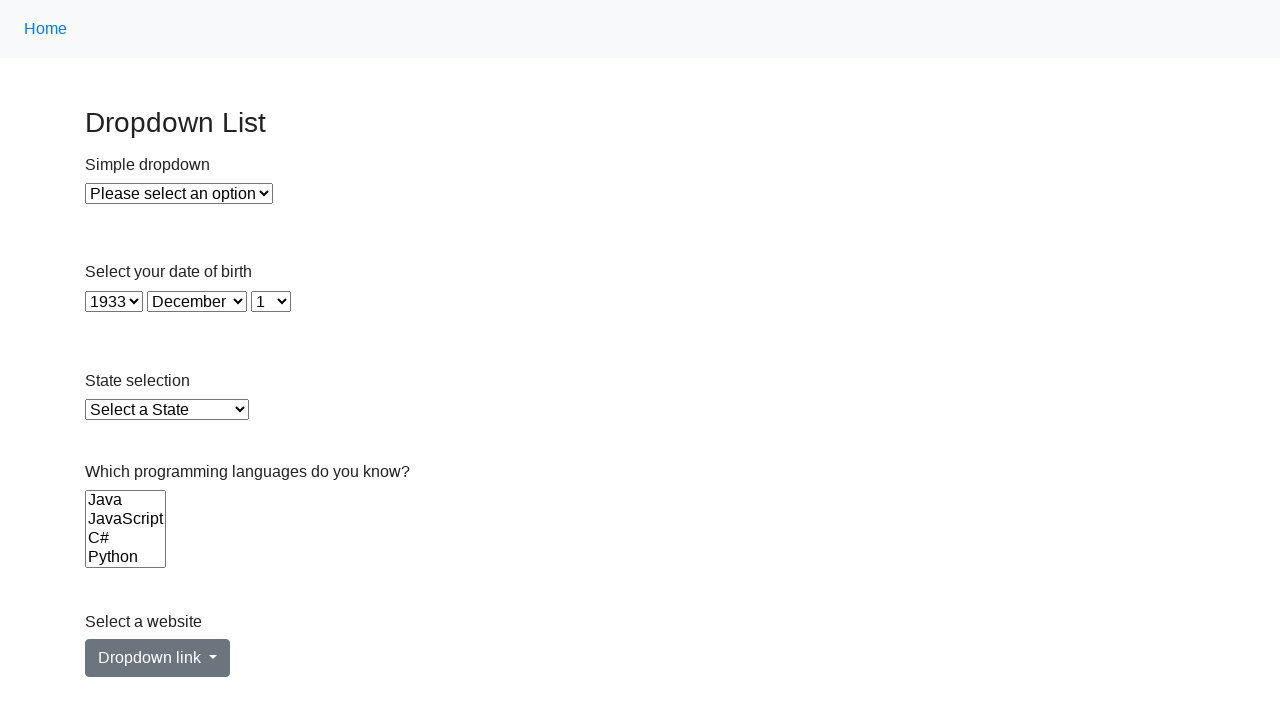

Retrieved selected year value
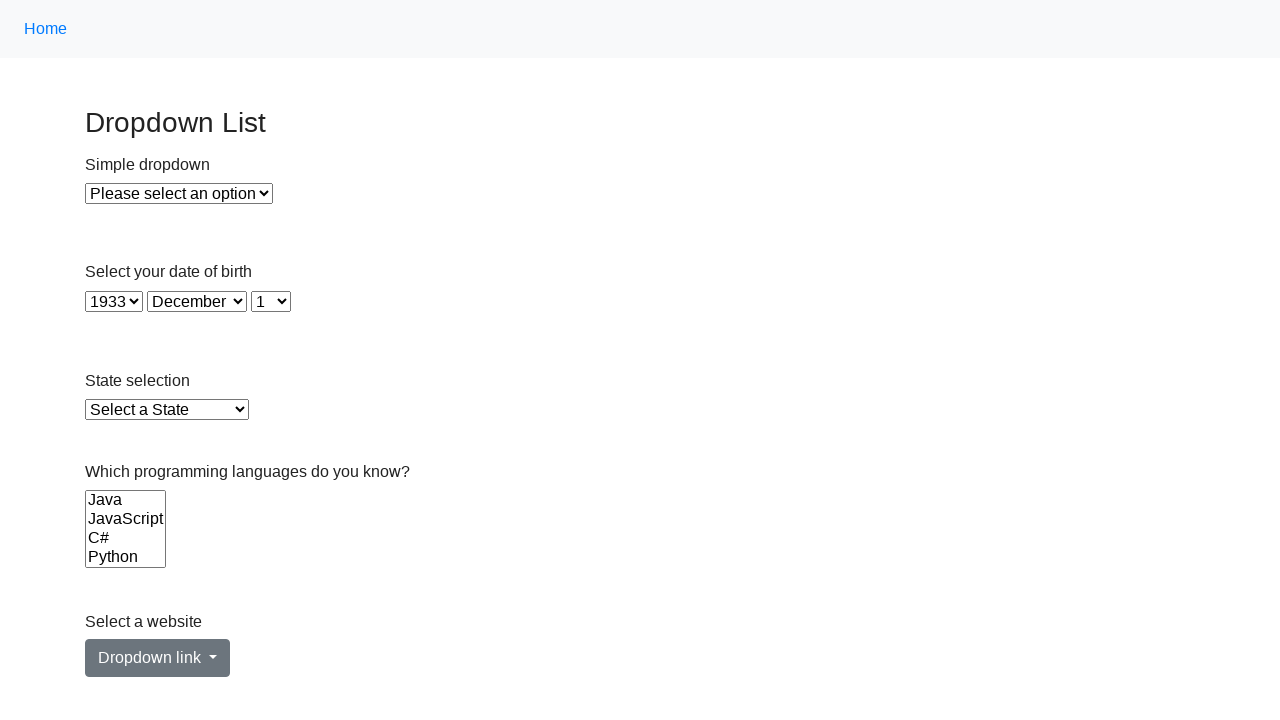

Retrieved selected month value
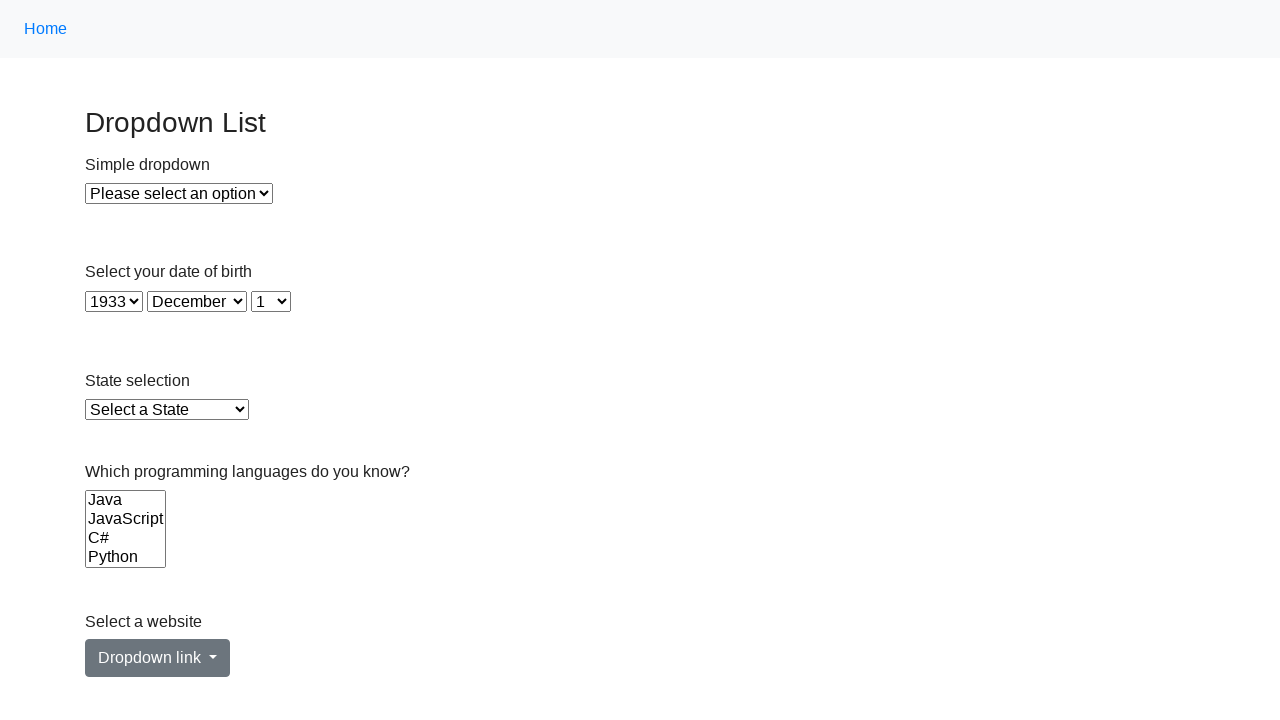

Retrieved selected day value
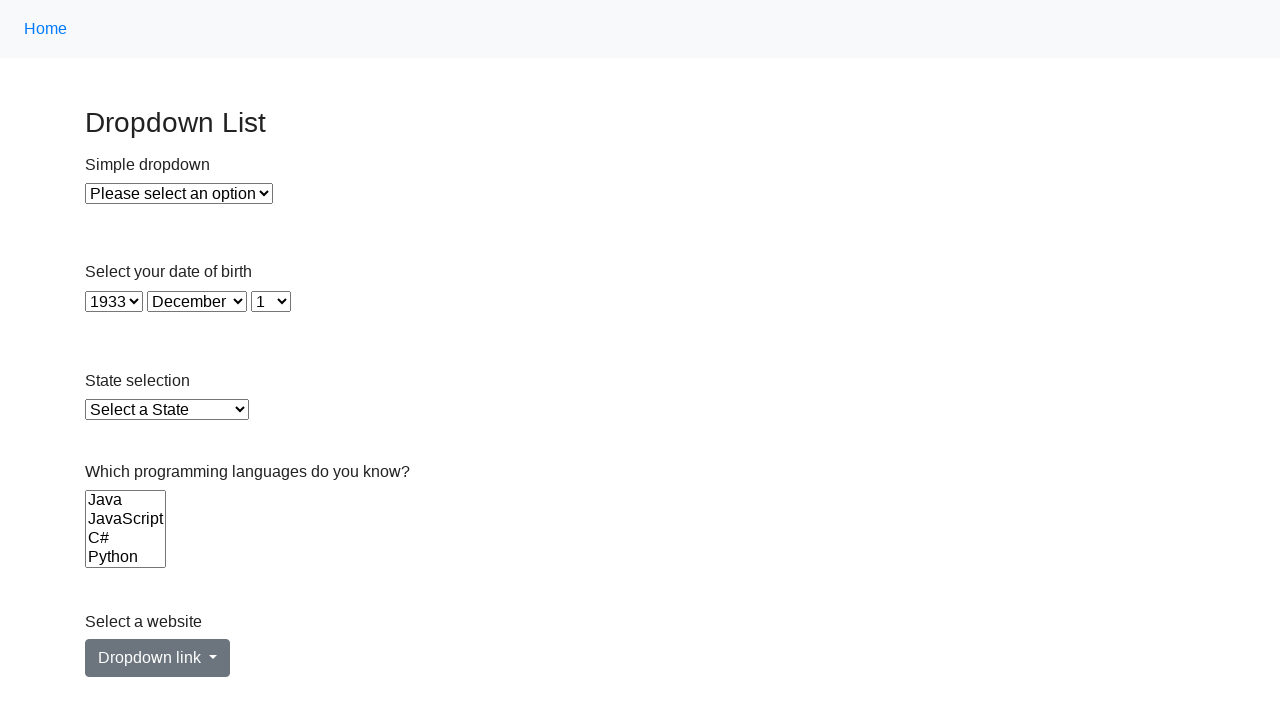

Waited 500ms to ensure all selections are applied
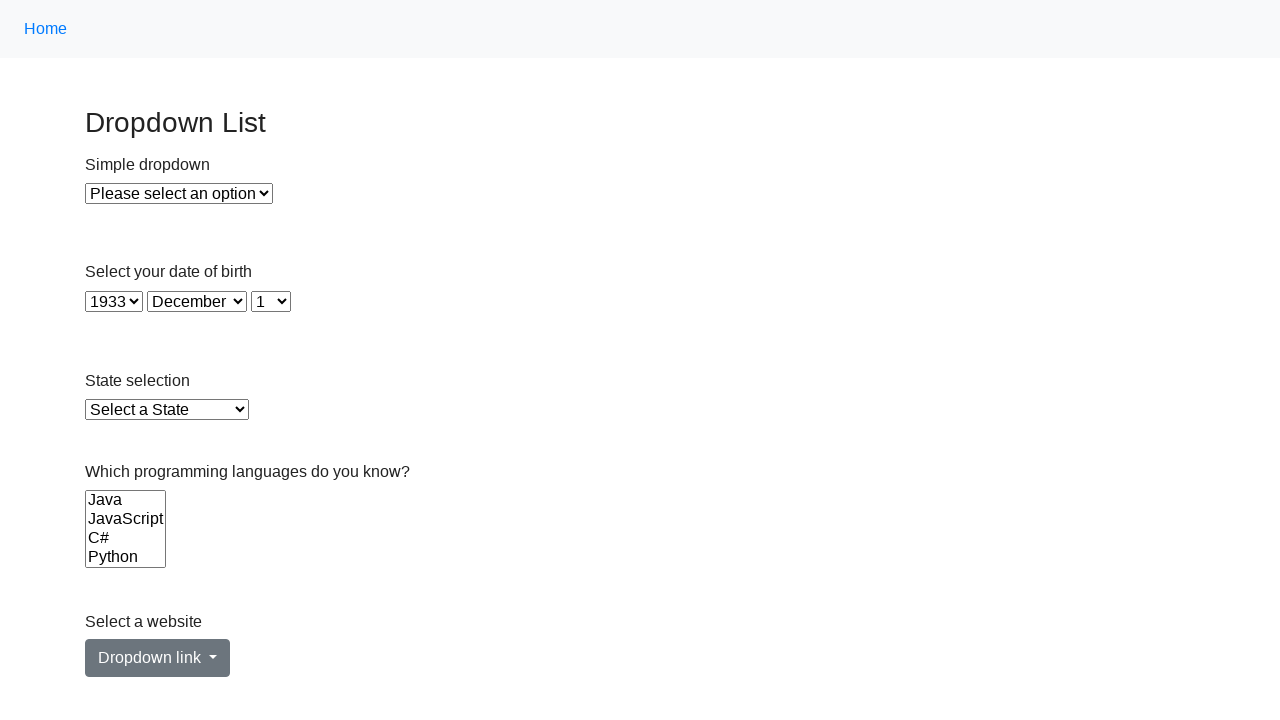

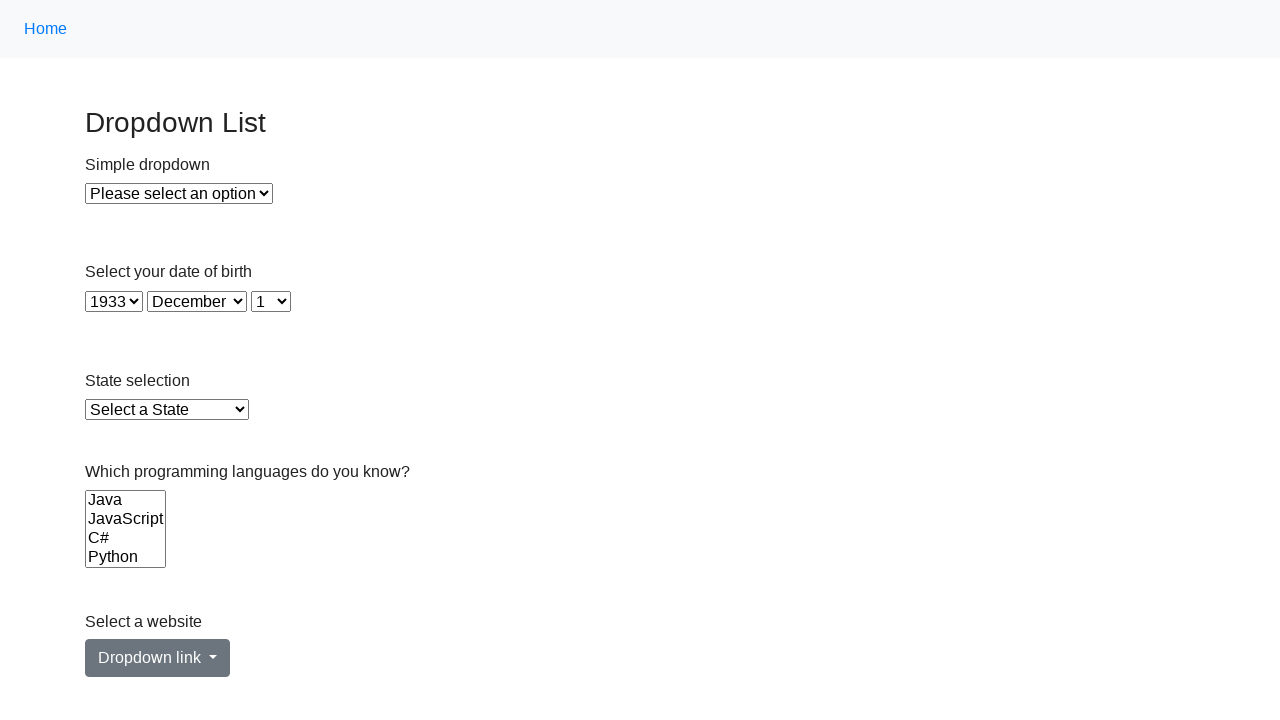